Tests that whitespace is trimmed from edited todo text

Starting URL: https://demo.playwright.dev/todomvc

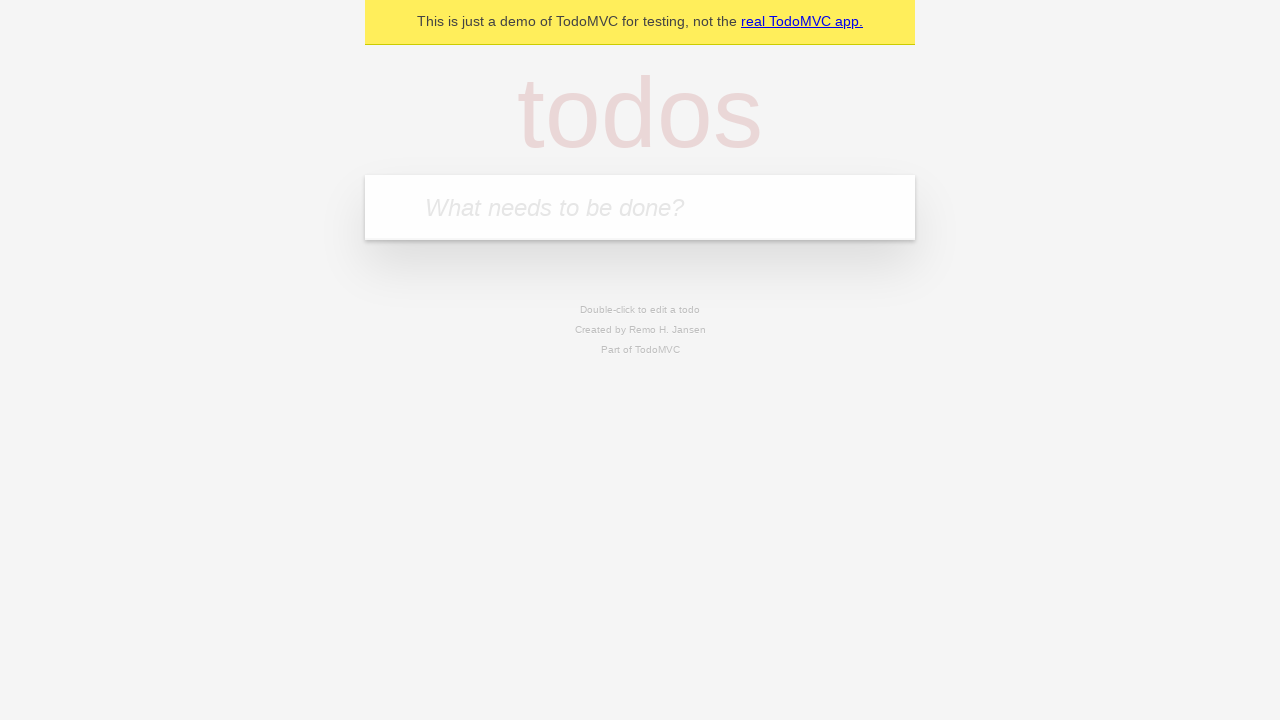

Filled new todo input with 'buy some cheese' on internal:attr=[placeholder="What needs to be done?"i]
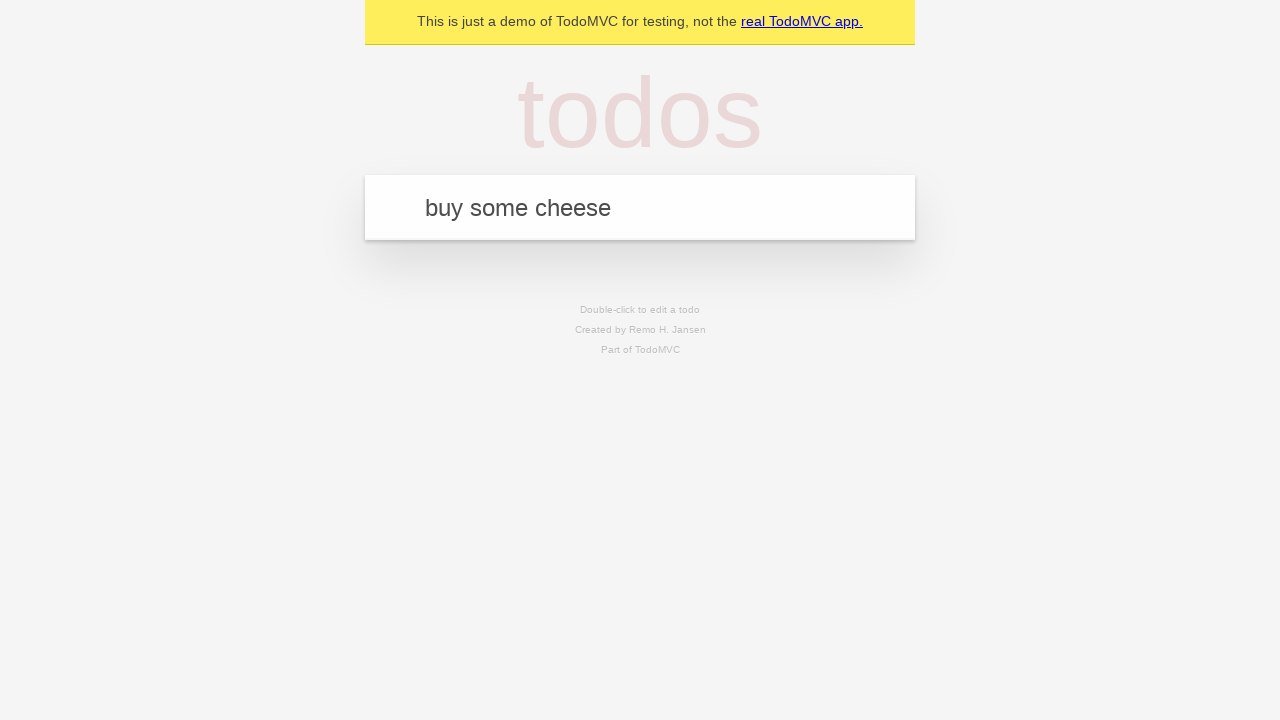

Pressed Enter to create todo 'buy some cheese' on internal:attr=[placeholder="What needs to be done?"i]
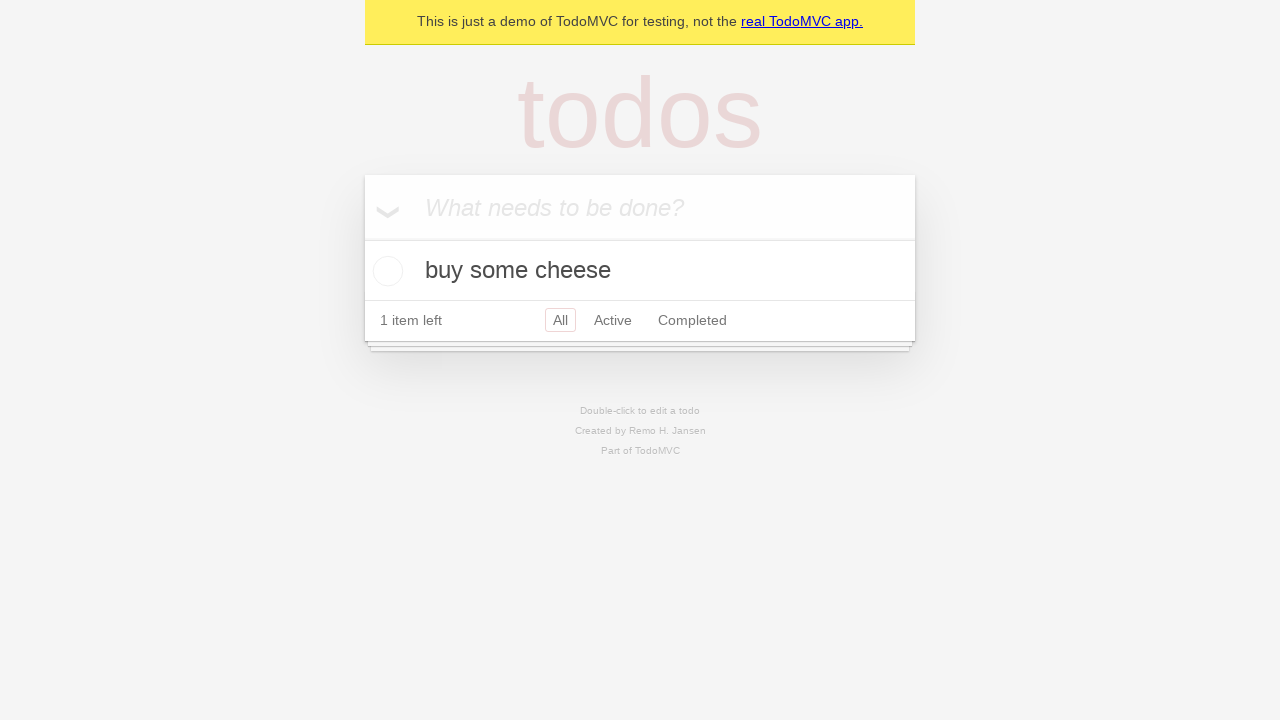

Filled new todo input with 'feed the cat' on internal:attr=[placeholder="What needs to be done?"i]
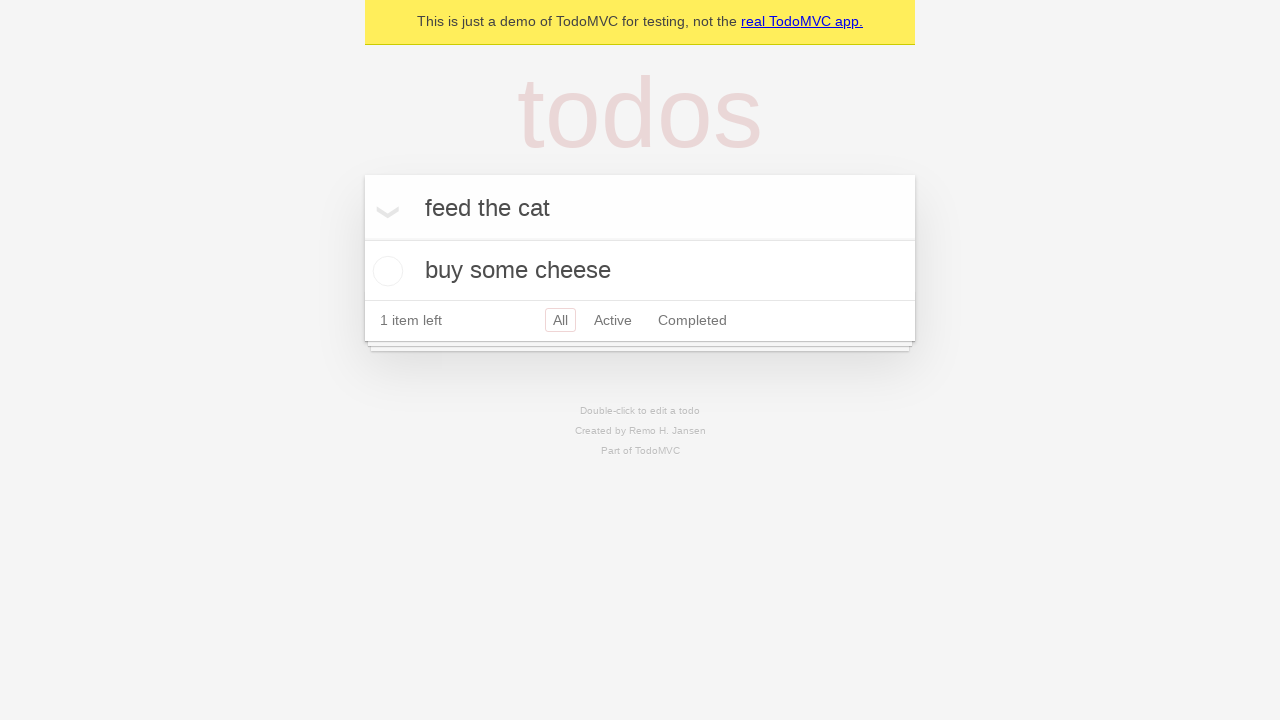

Pressed Enter to create todo 'feed the cat' on internal:attr=[placeholder="What needs to be done?"i]
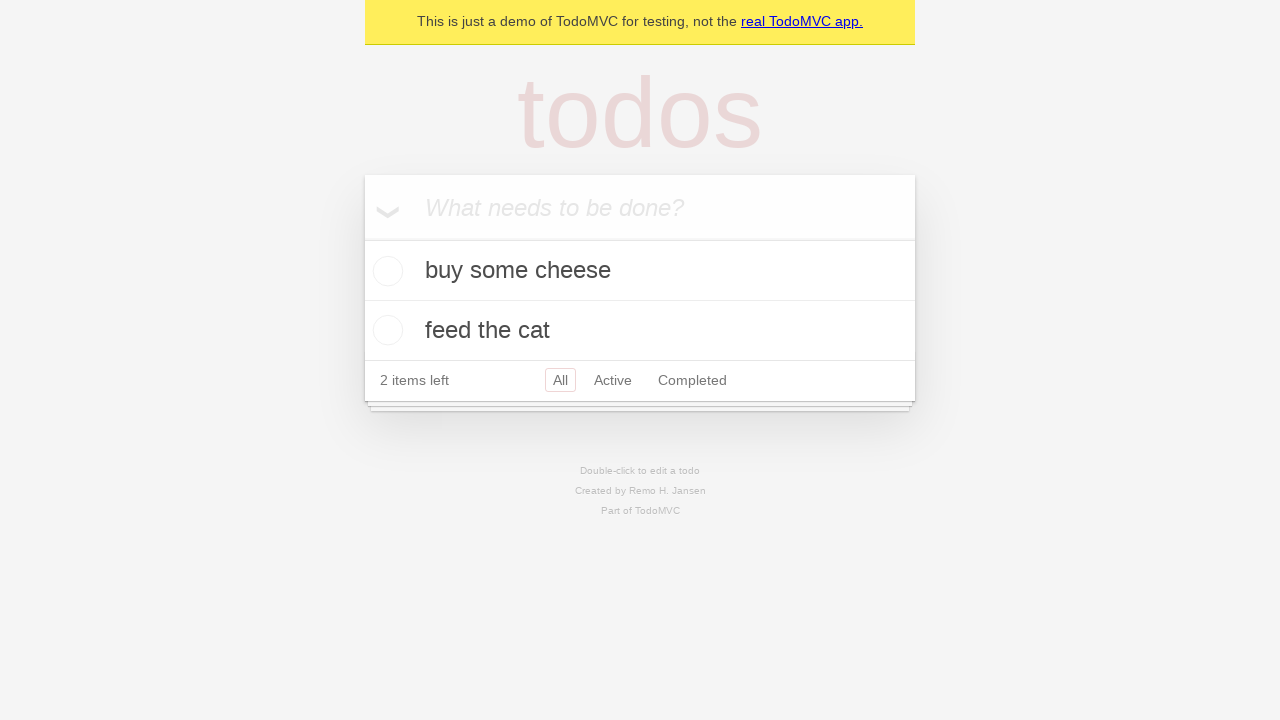

Filled new todo input with 'book a doctors appointment' on internal:attr=[placeholder="What needs to be done?"i]
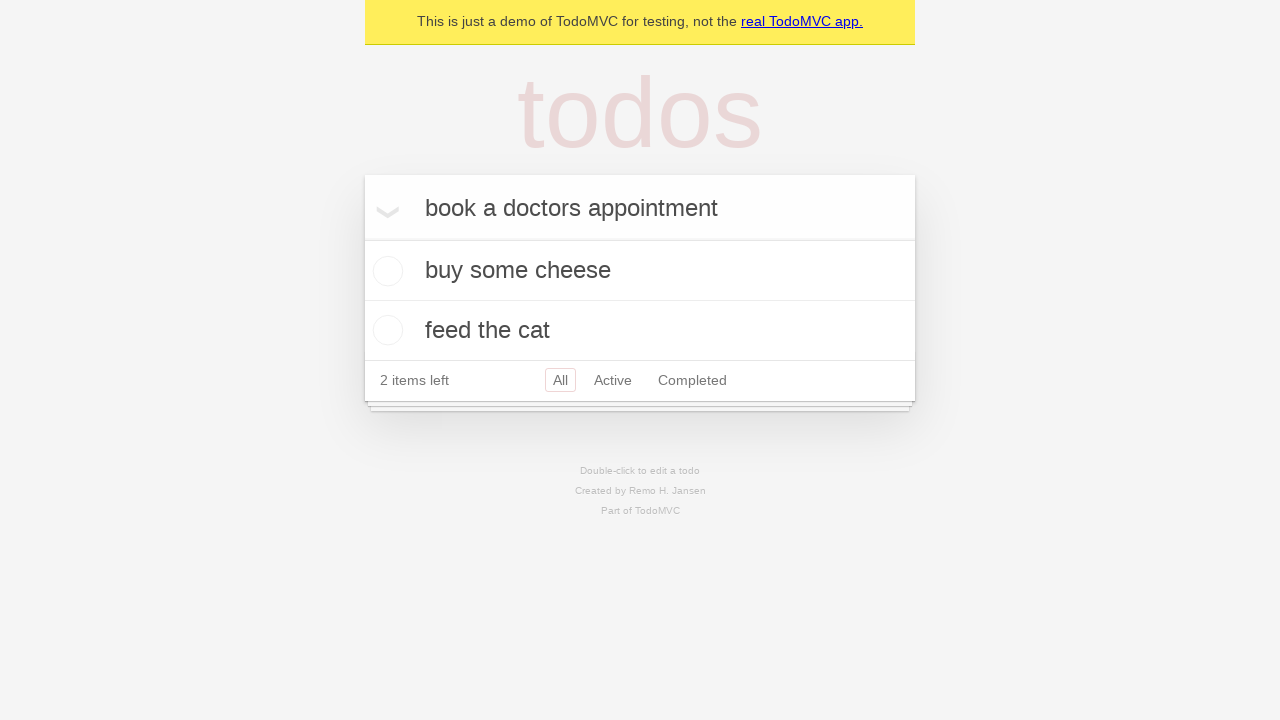

Pressed Enter to create todo 'book a doctors appointment' on internal:attr=[placeholder="What needs to be done?"i]
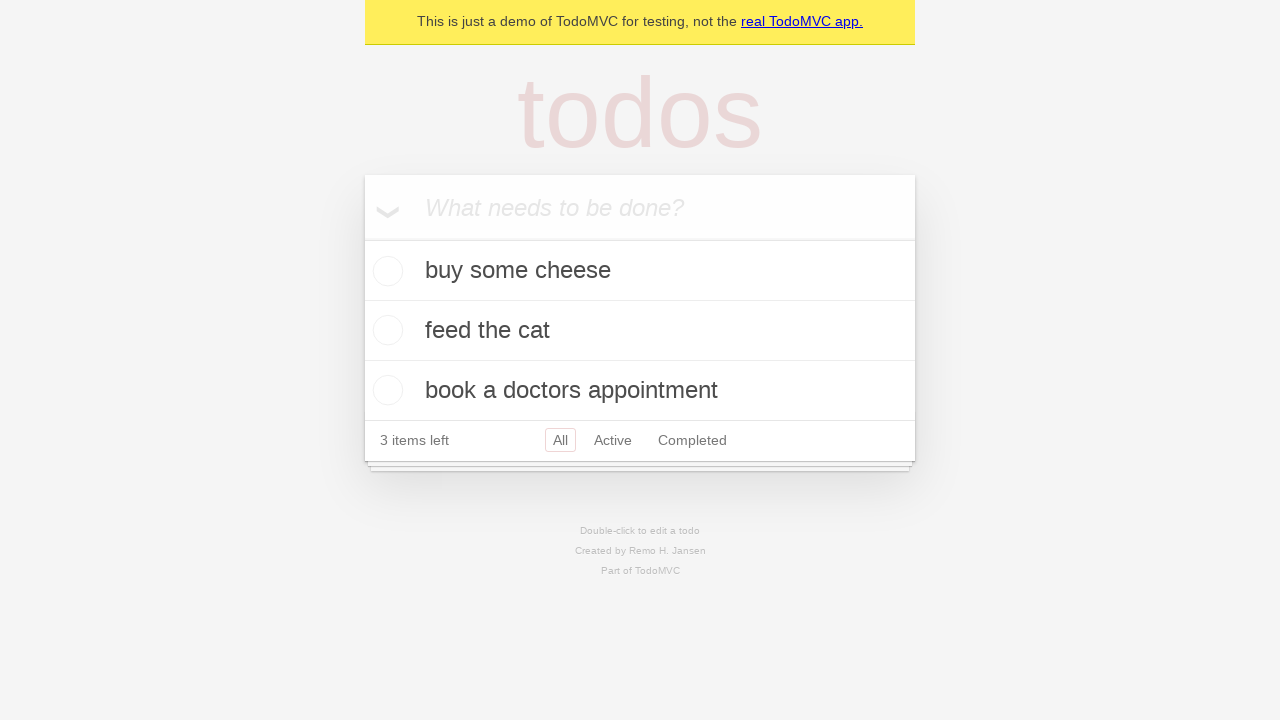

Waited for all 3 todo items to load
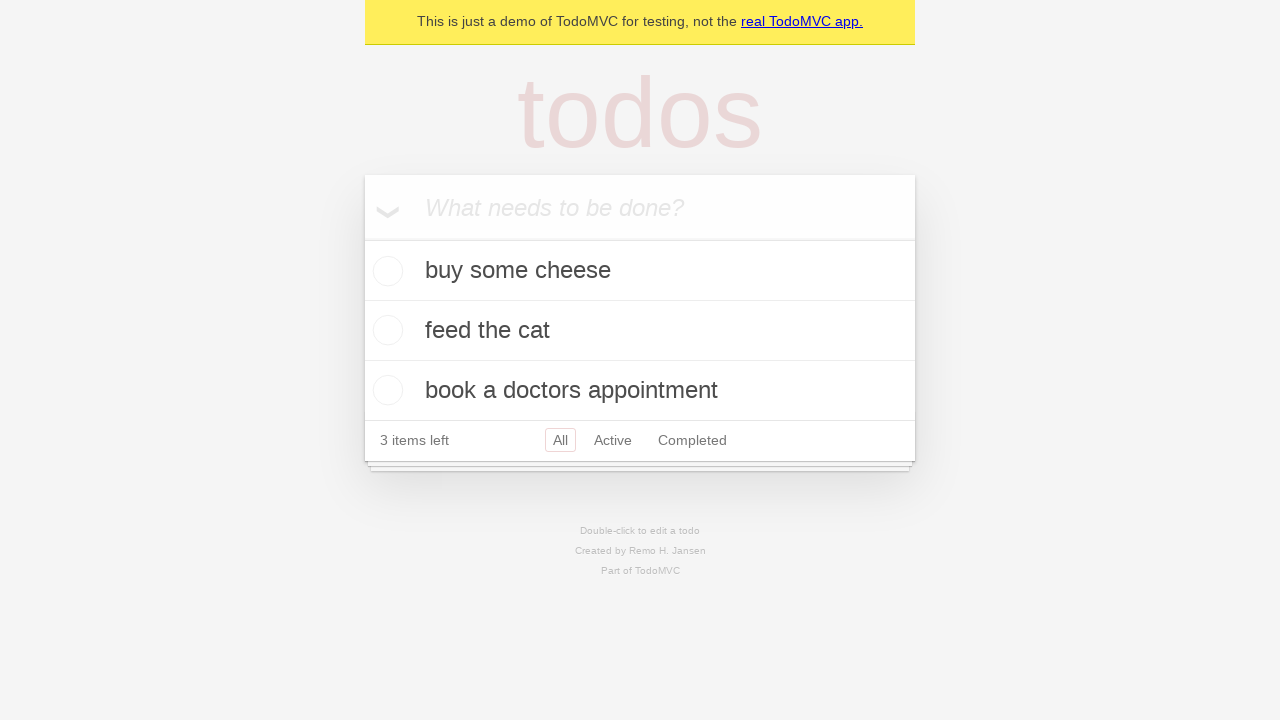

Double-clicked second todo item to enter edit mode at (640, 331) on internal:testid=[data-testid="todo-item"s] >> nth=1
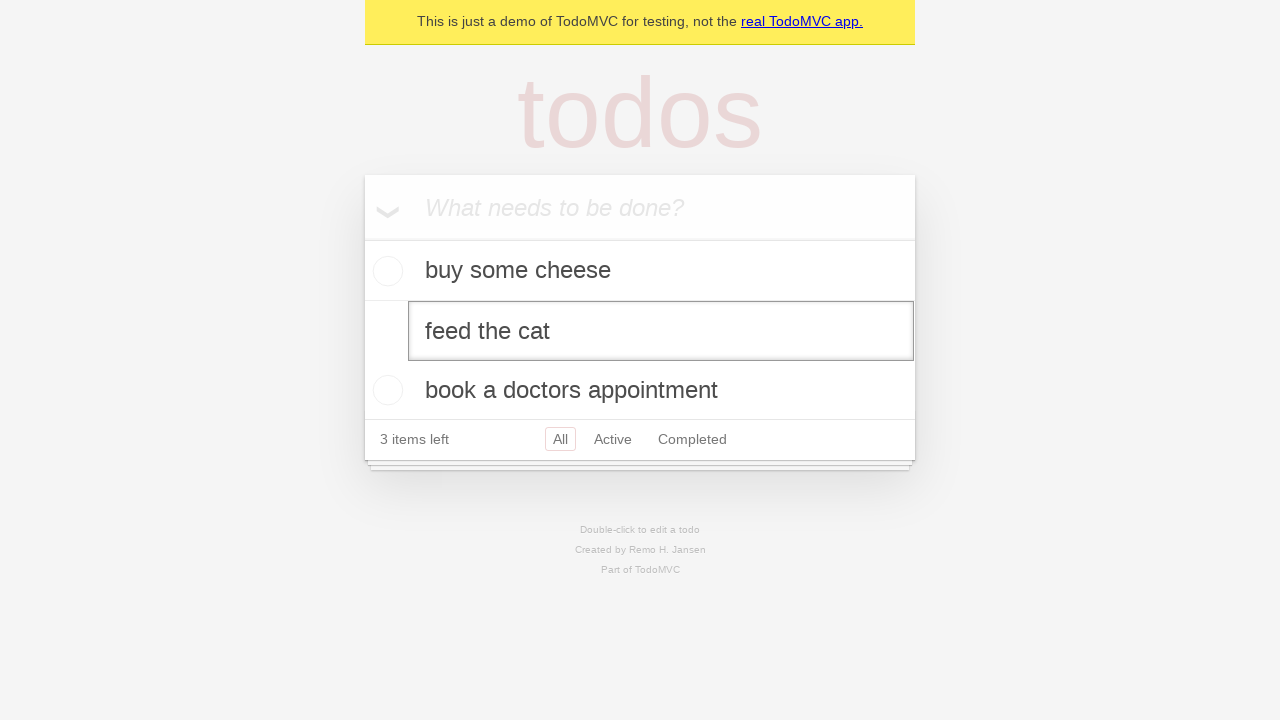

Filled edit field with text containing leading and trailing whitespace on internal:testid=[data-testid="todo-item"s] >> nth=1 >> internal:role=textbox[nam
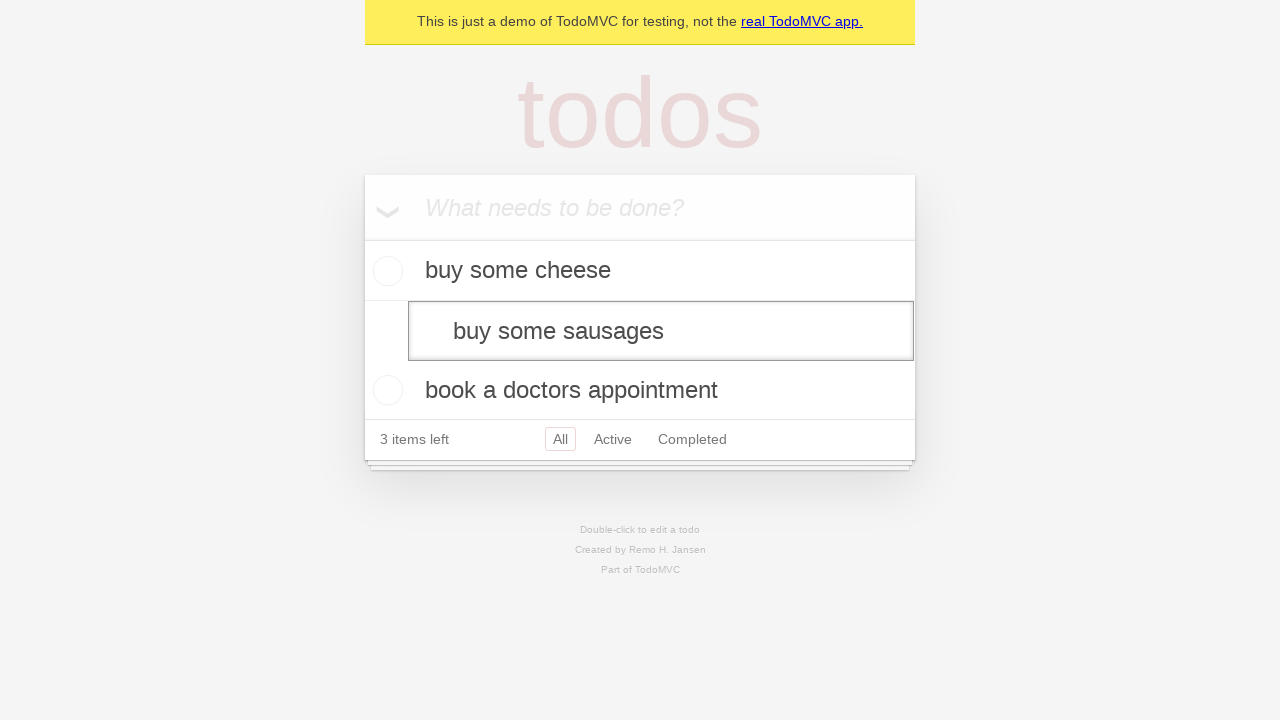

Pressed Enter to confirm edit and verify whitespace is trimmed on internal:testid=[data-testid="todo-item"s] >> nth=1 >> internal:role=textbox[nam
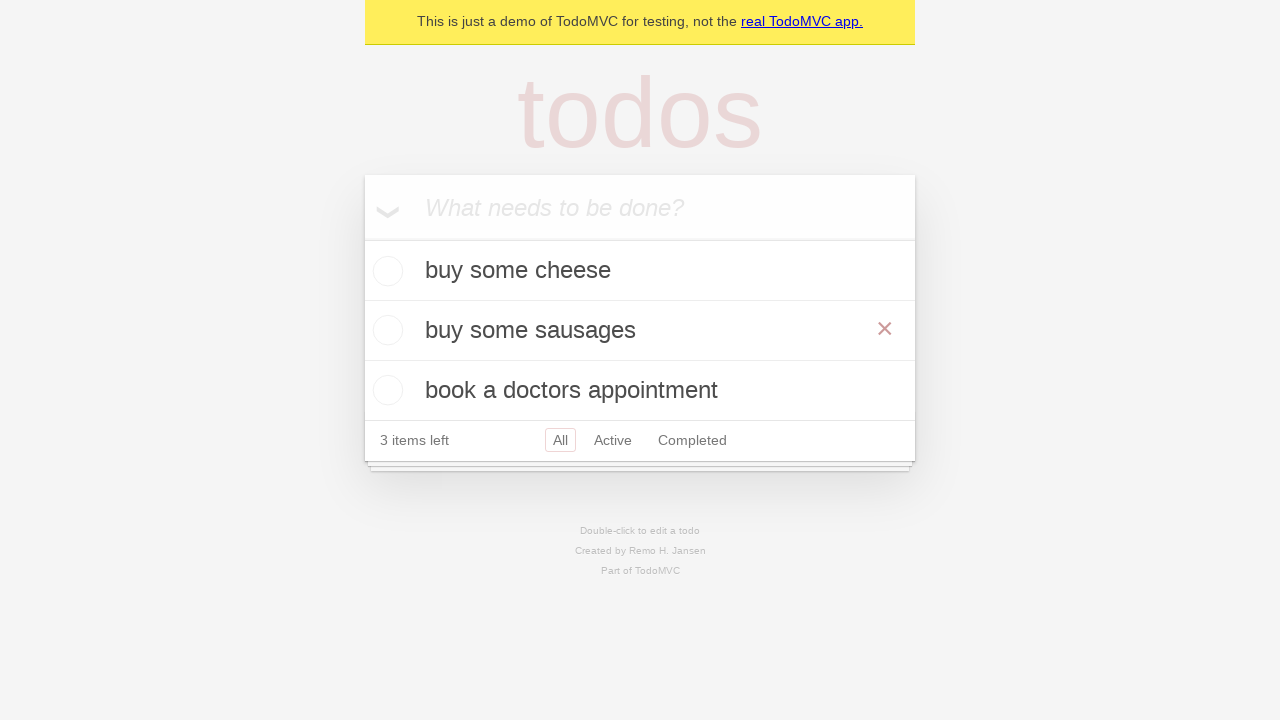

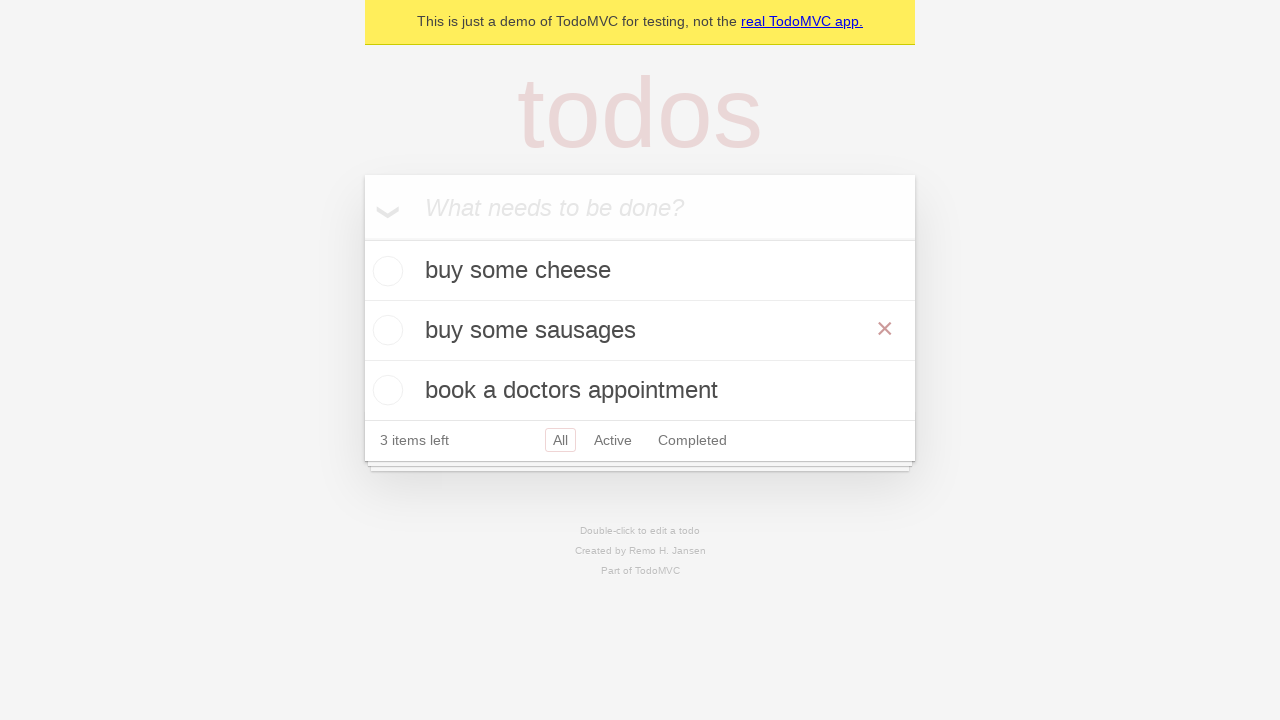